Tests registration form validation when username has prefix spaces

Starting URL: https://anatoly-karpovich.github.io/demo-login-form/

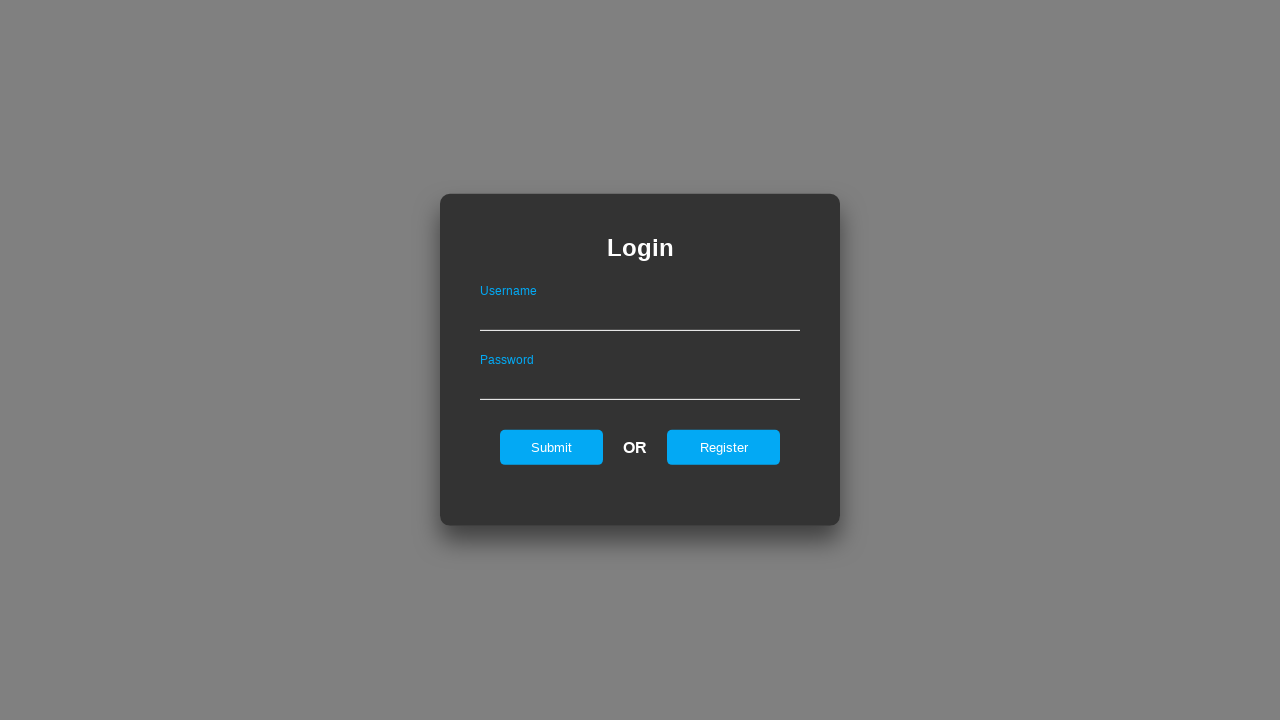

Waited for login form to be visible
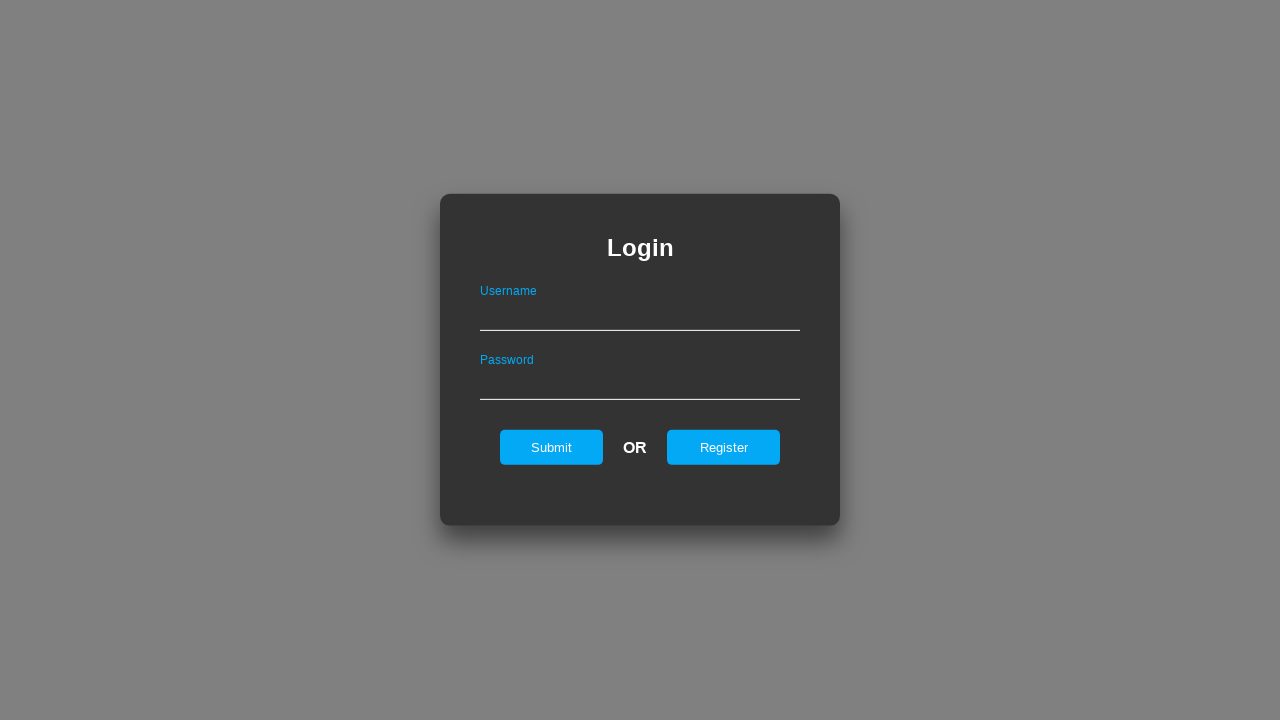

Clicked register button to navigate to registration form at (724, 447) on #registerOnLogin
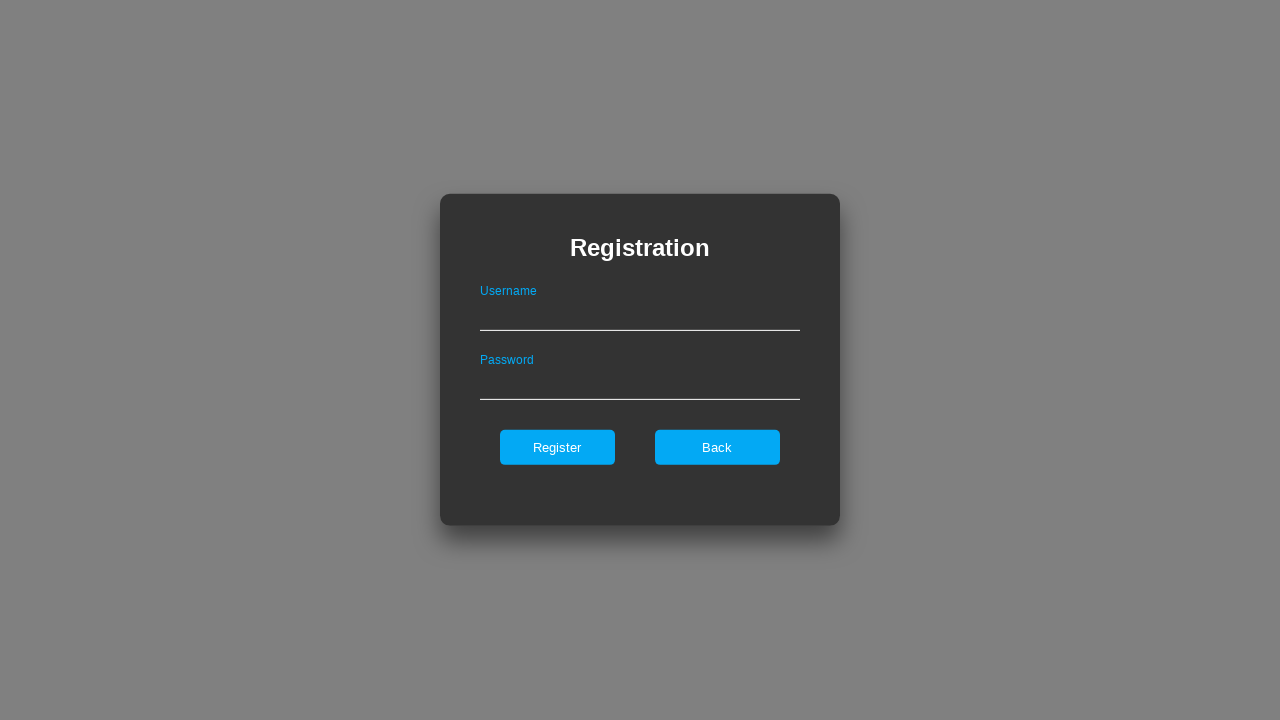

Filled username field with ' prefix_space' (with prefix spaces) on #userNameOnRegister
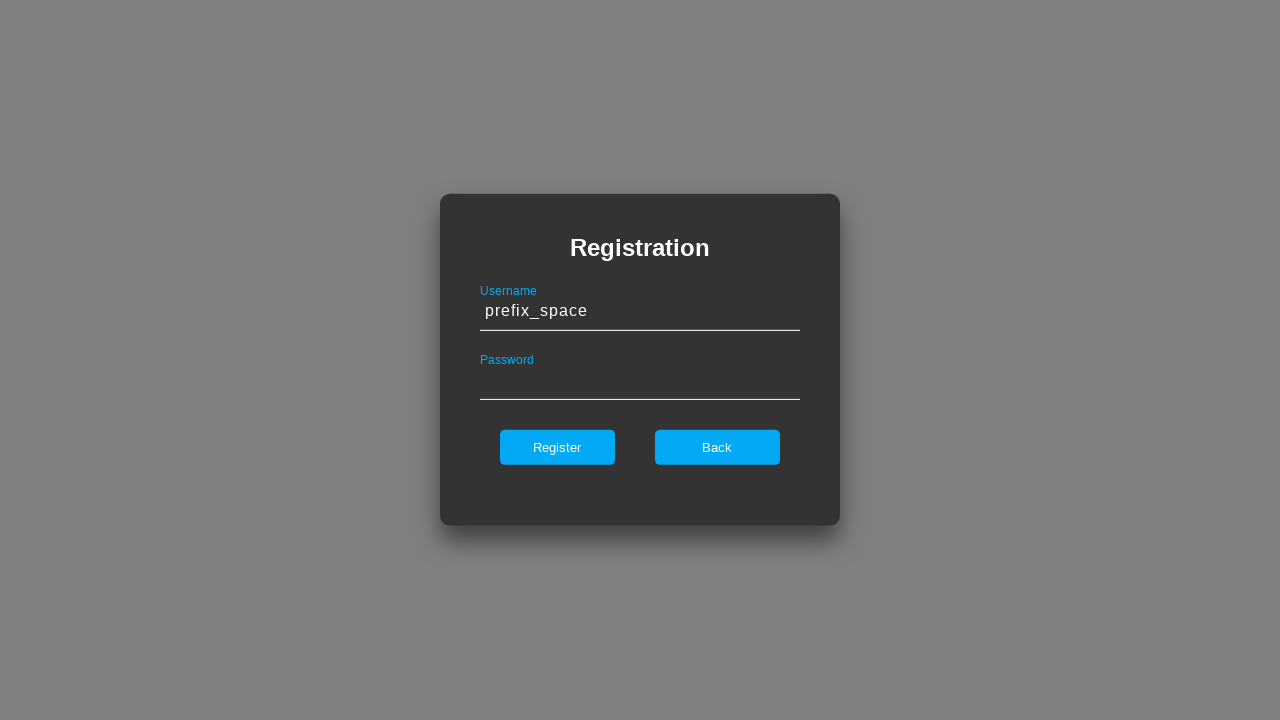

Filled password field with 'Bubarexa97' on #passwordOnRegister
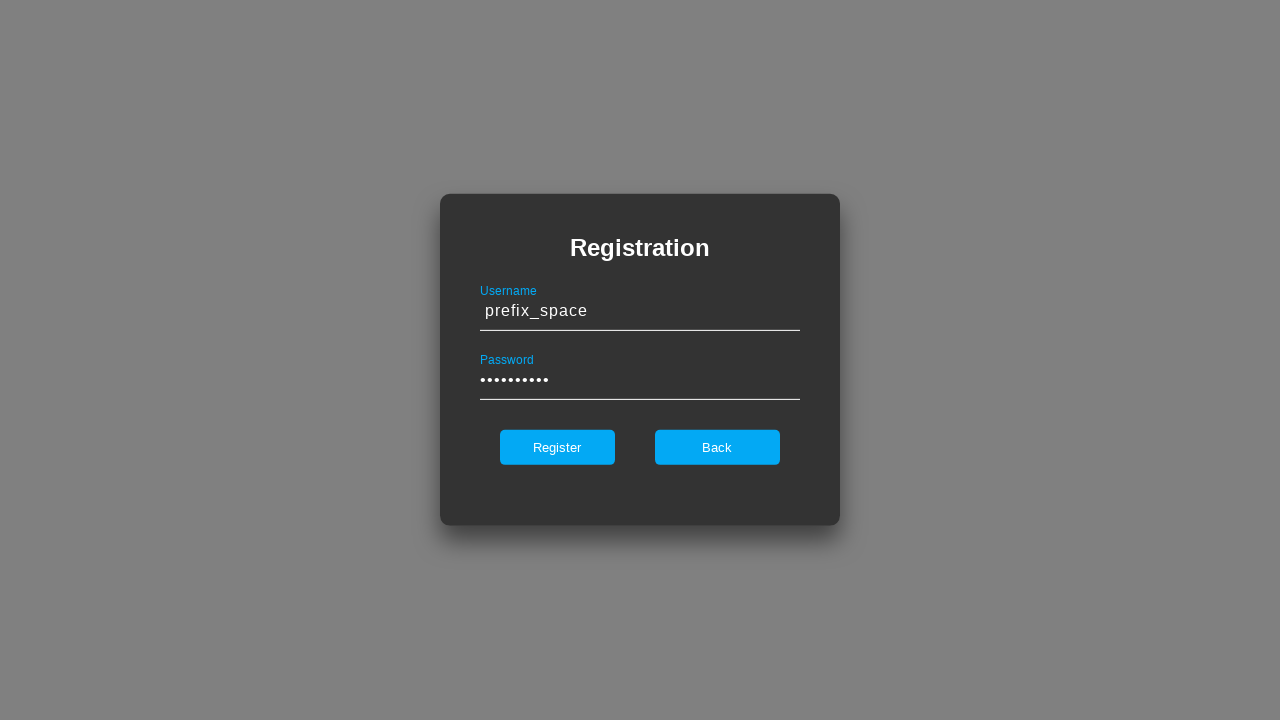

Clicked register button to submit registration form at (557, 447) on #register
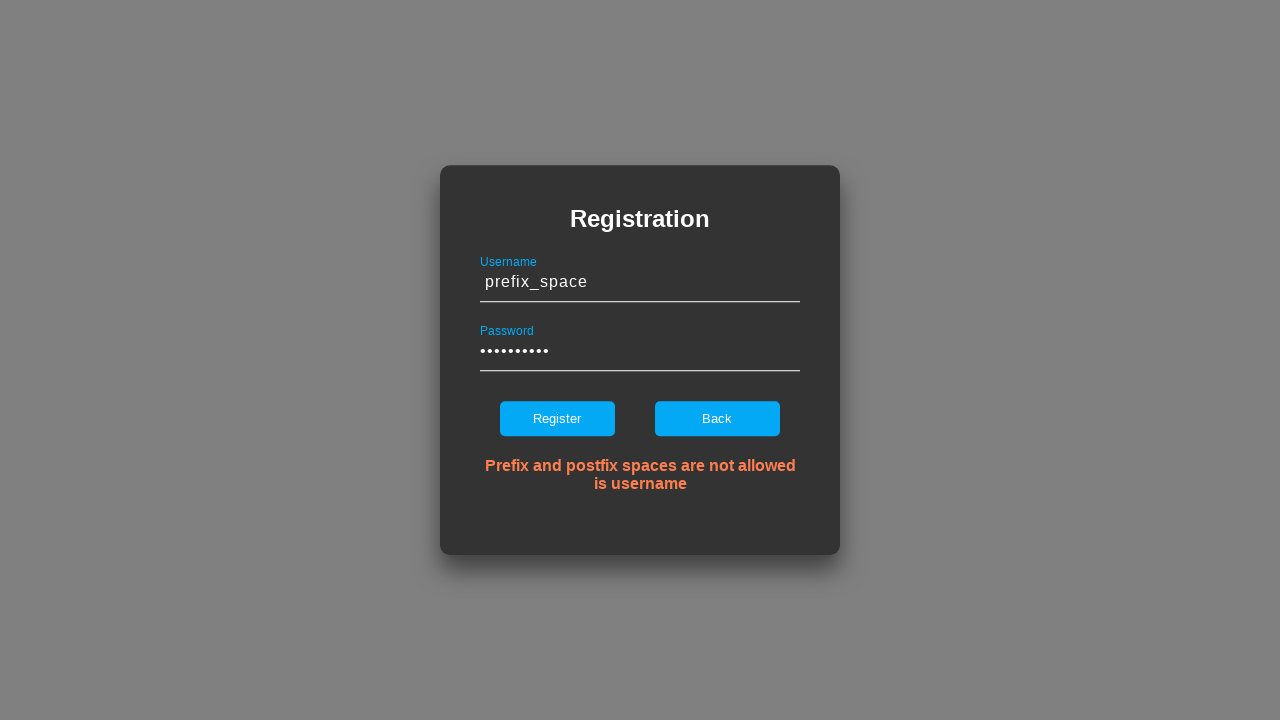

Verified error message about prefix/postfix spaces is displayed
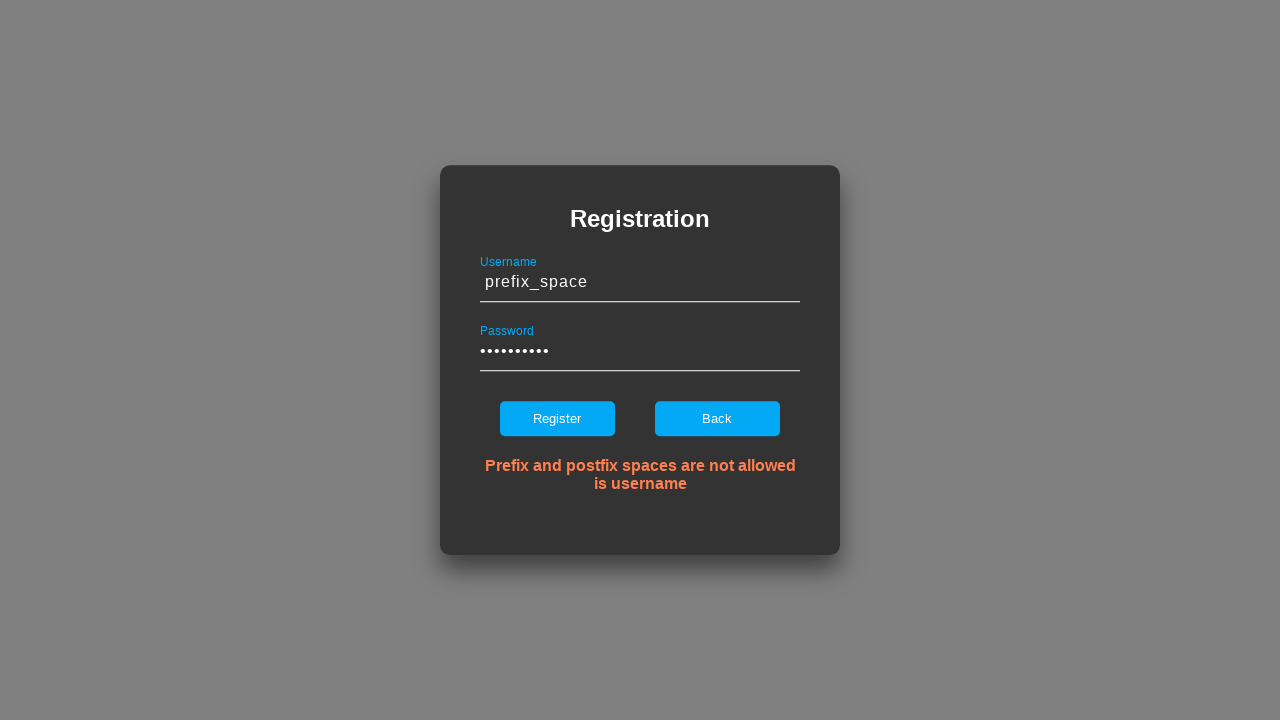

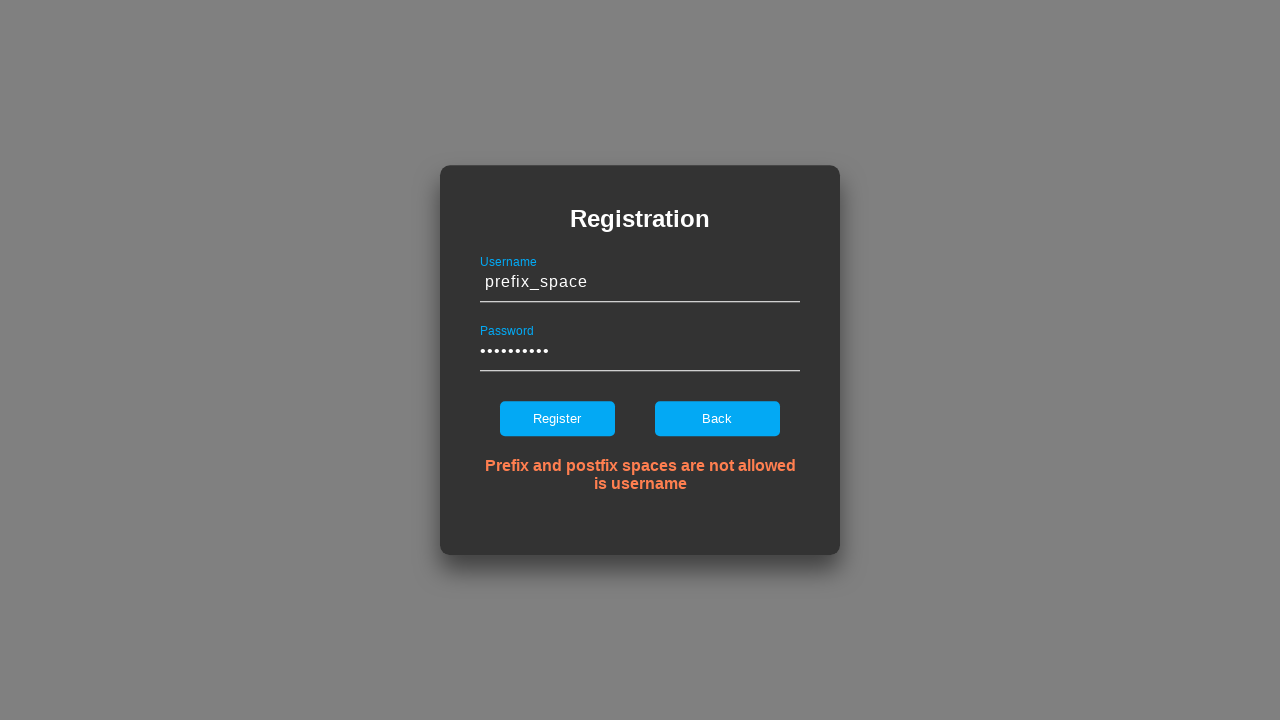